Tests tooltip functionality on the text "1.10.32" by hovering over it and verifying the tooltip text appears correctly

Starting URL: http://demoqa.com/tool-tips

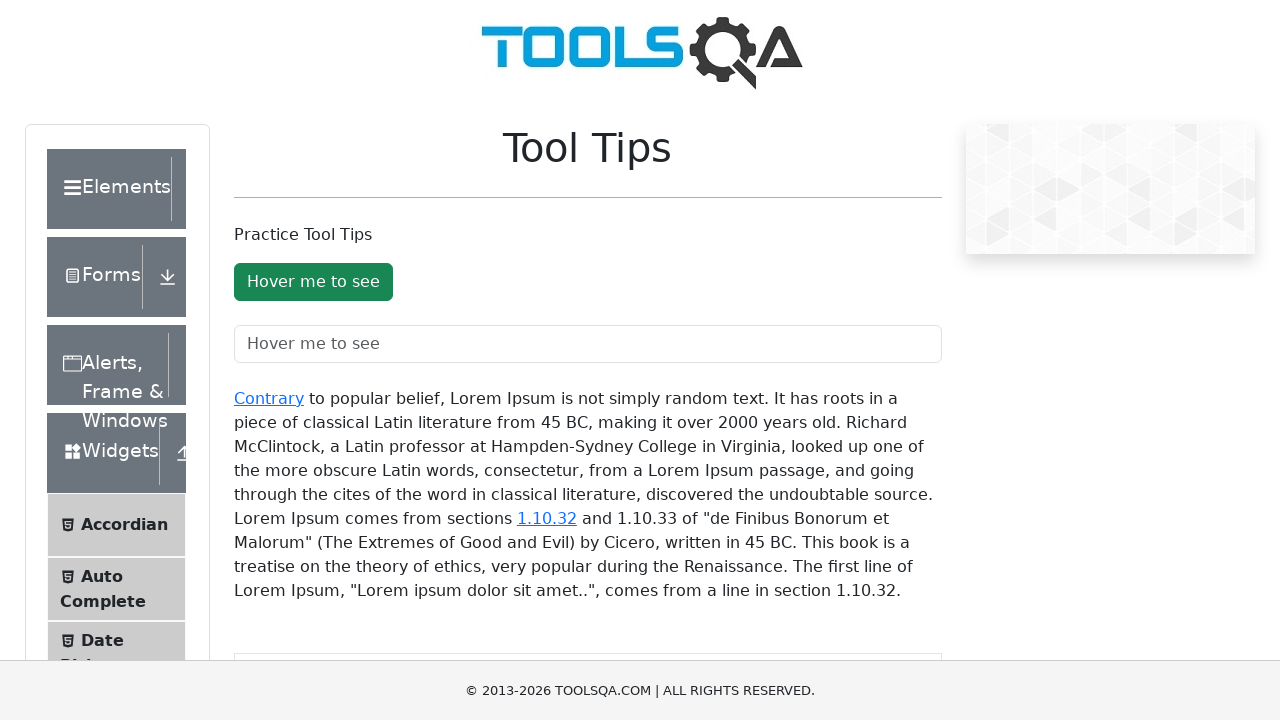

Hovered over the '1.10.32' text element at (547, 518) on xpath=//*[text()='1.10.32']
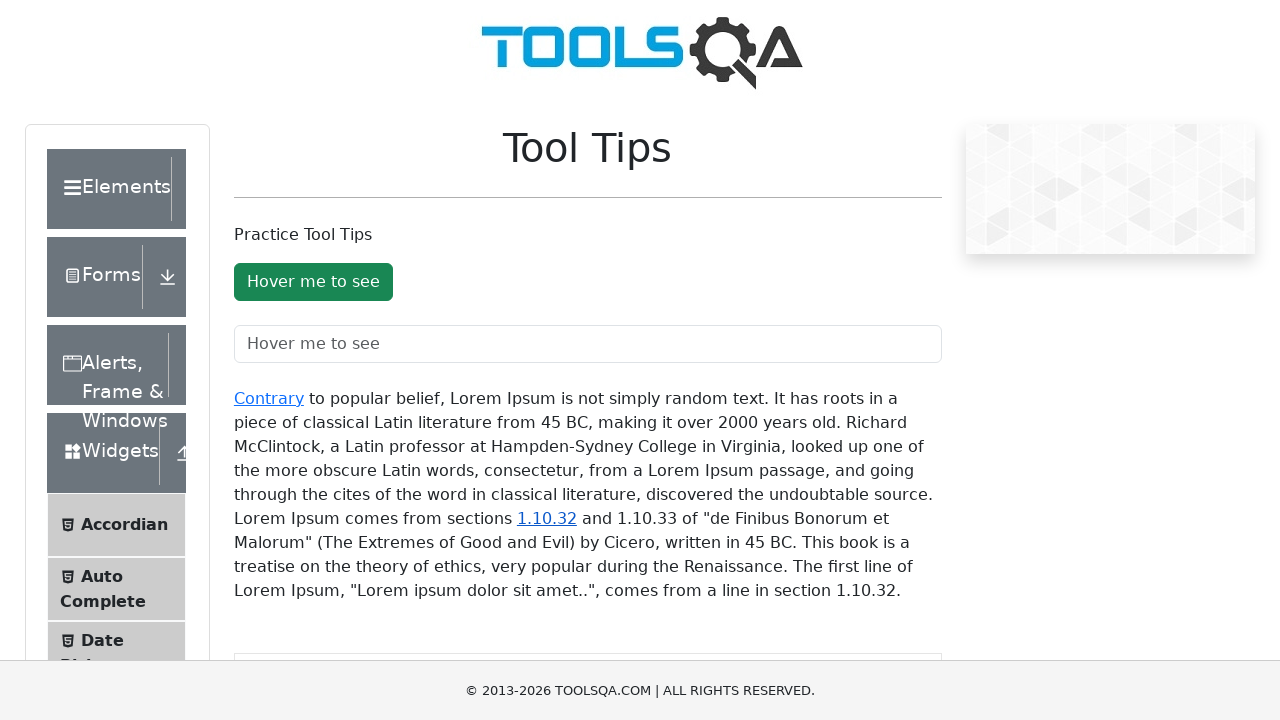

Tooltip element appeared after hovering
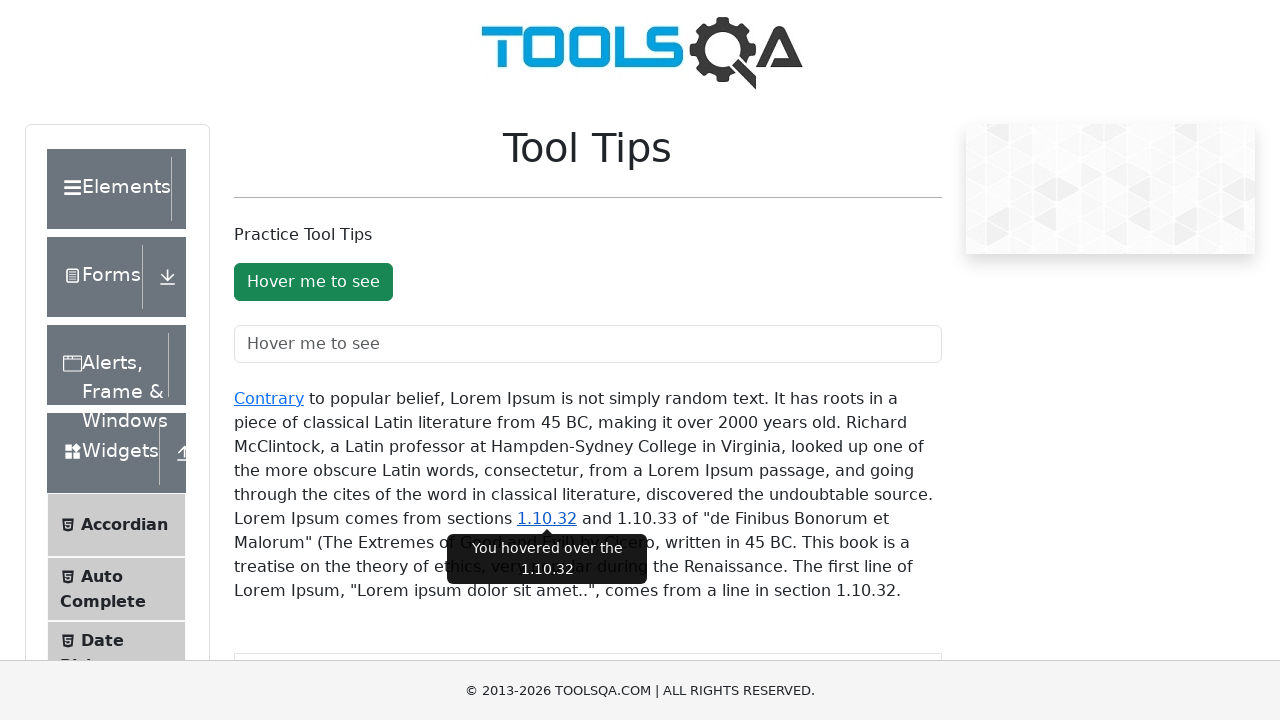

Verified tooltip text content is 'You hovered over the 1.10.32'
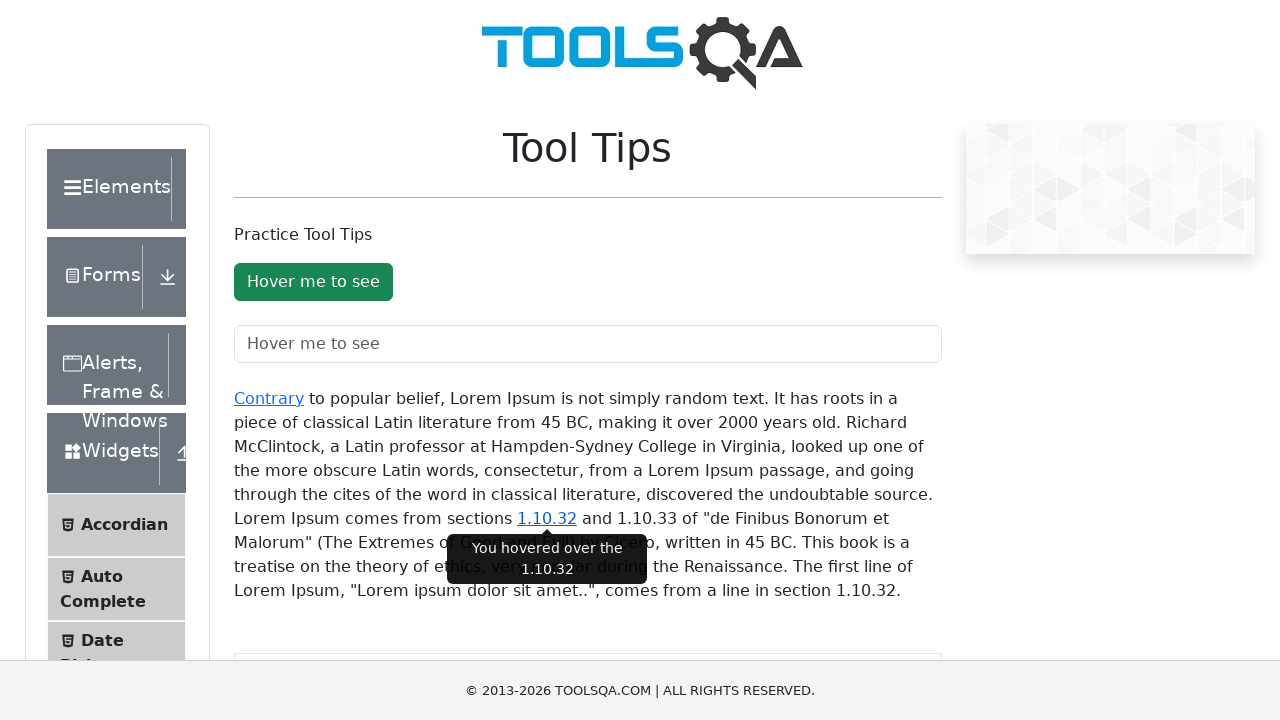

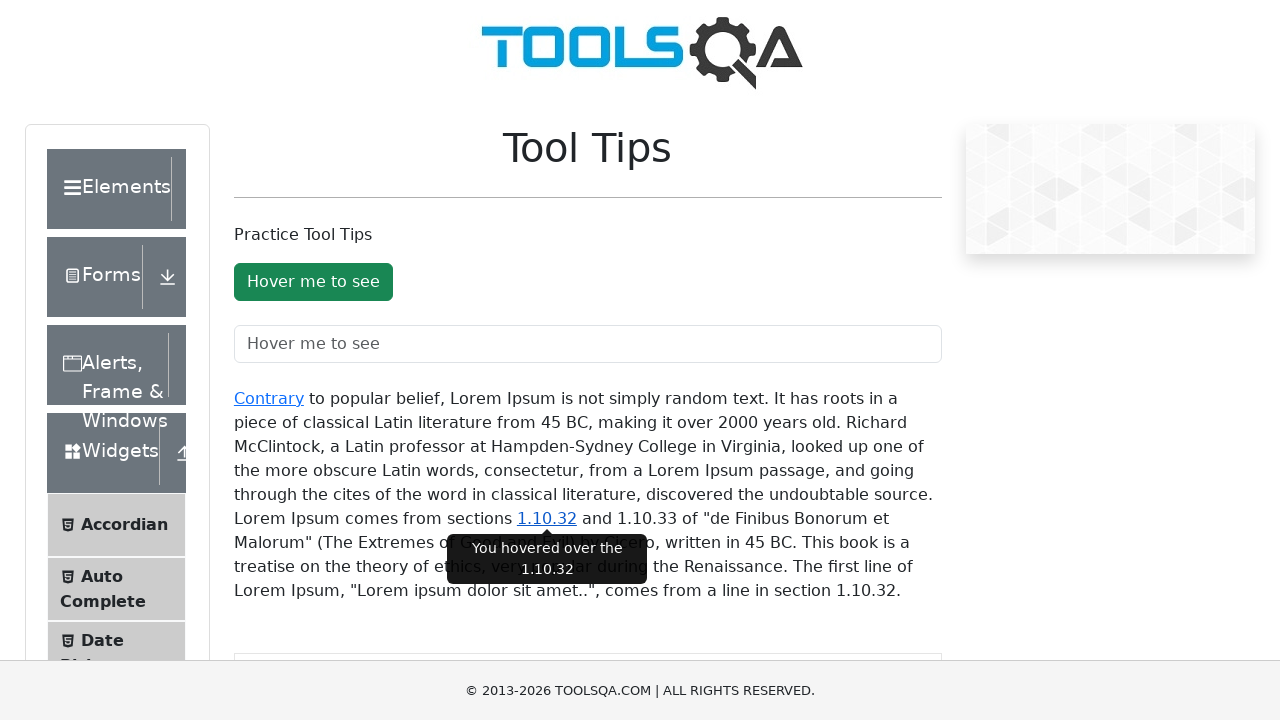